Tests dropdown functionality by navigating to the dropdown page and selecting an option by index

Starting URL: https://practice.cydeo.com

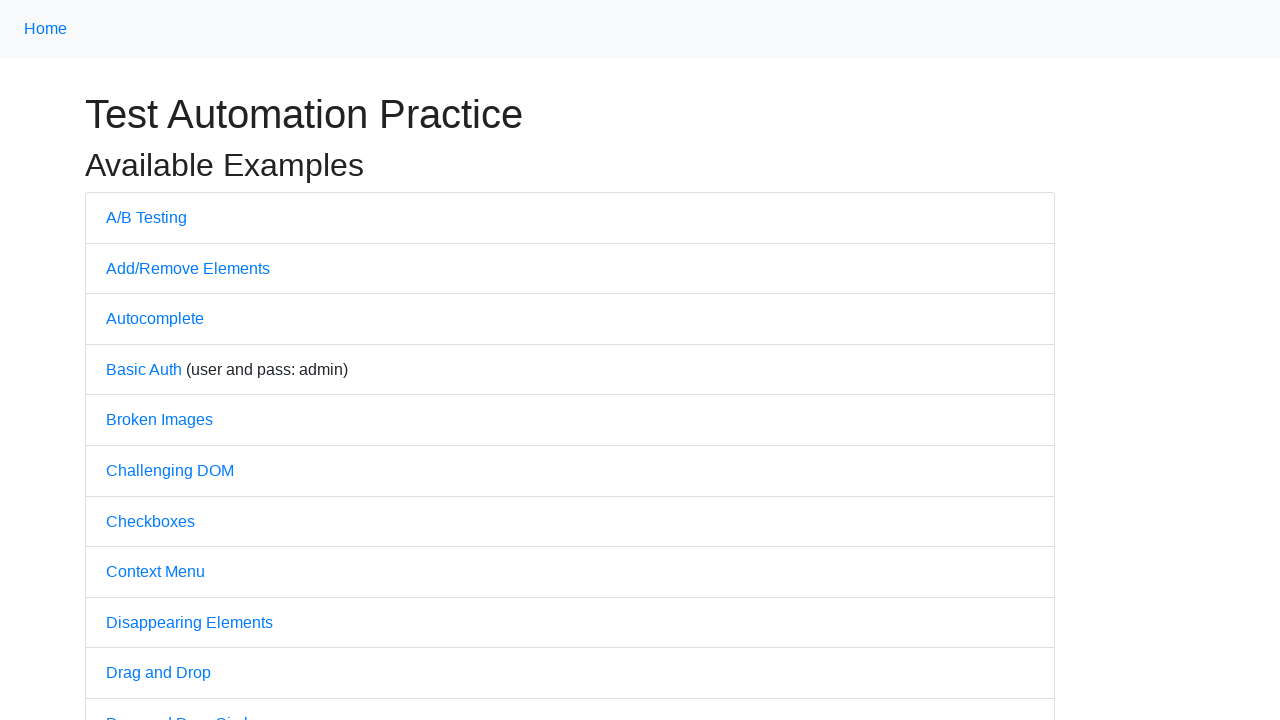

Clicked on Dropdown link at (143, 360) on internal:text="Dropdown"i
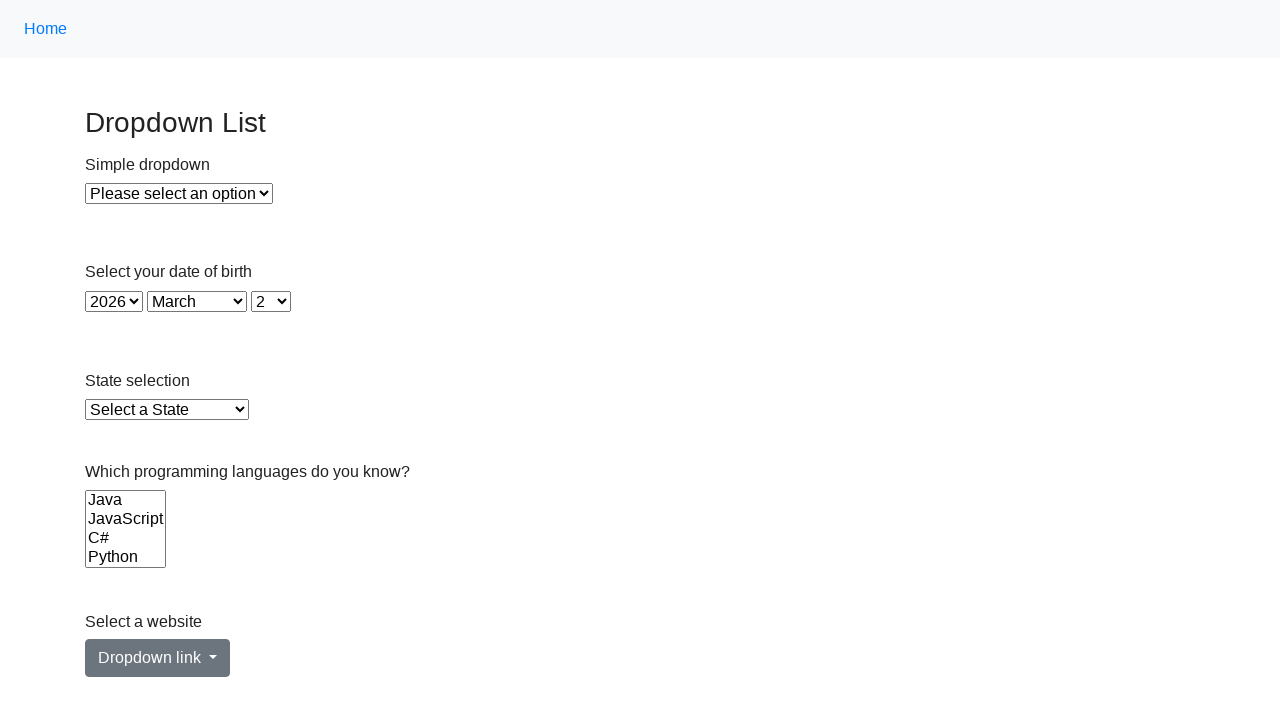

Dropdown element loaded
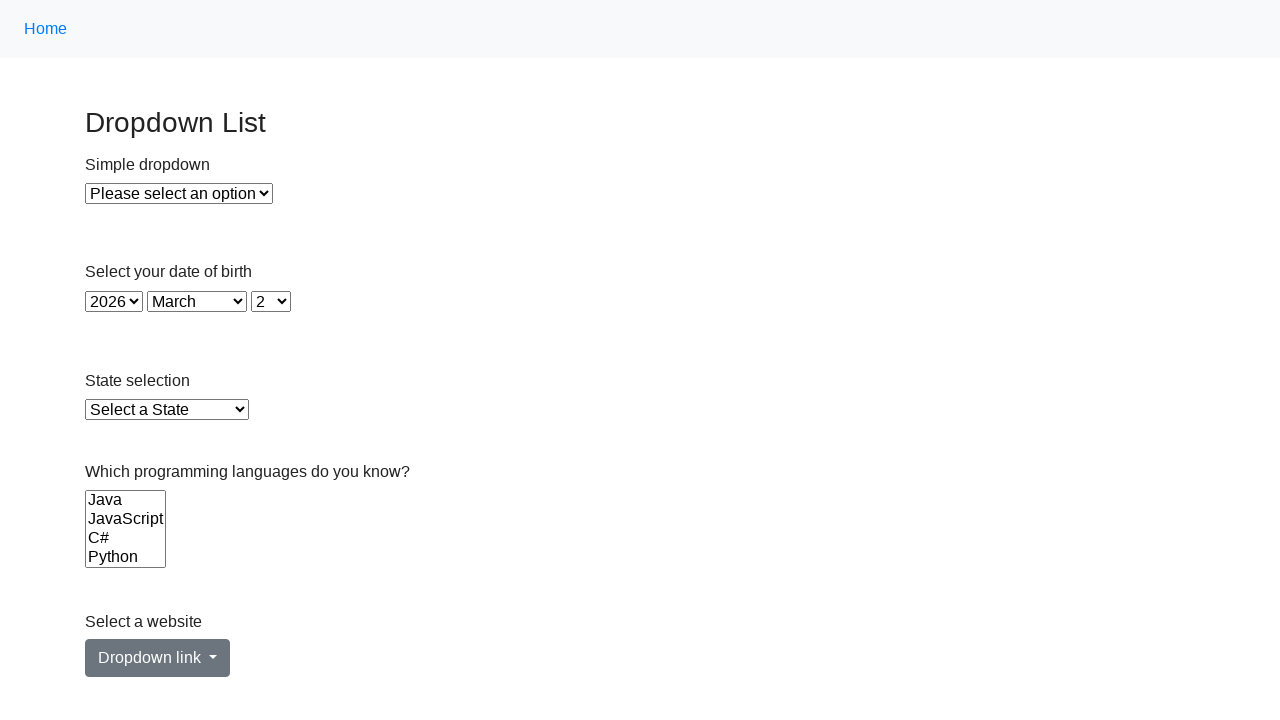

Selected option by index 1 from dropdown on xpath=//select[@id='dropdown']
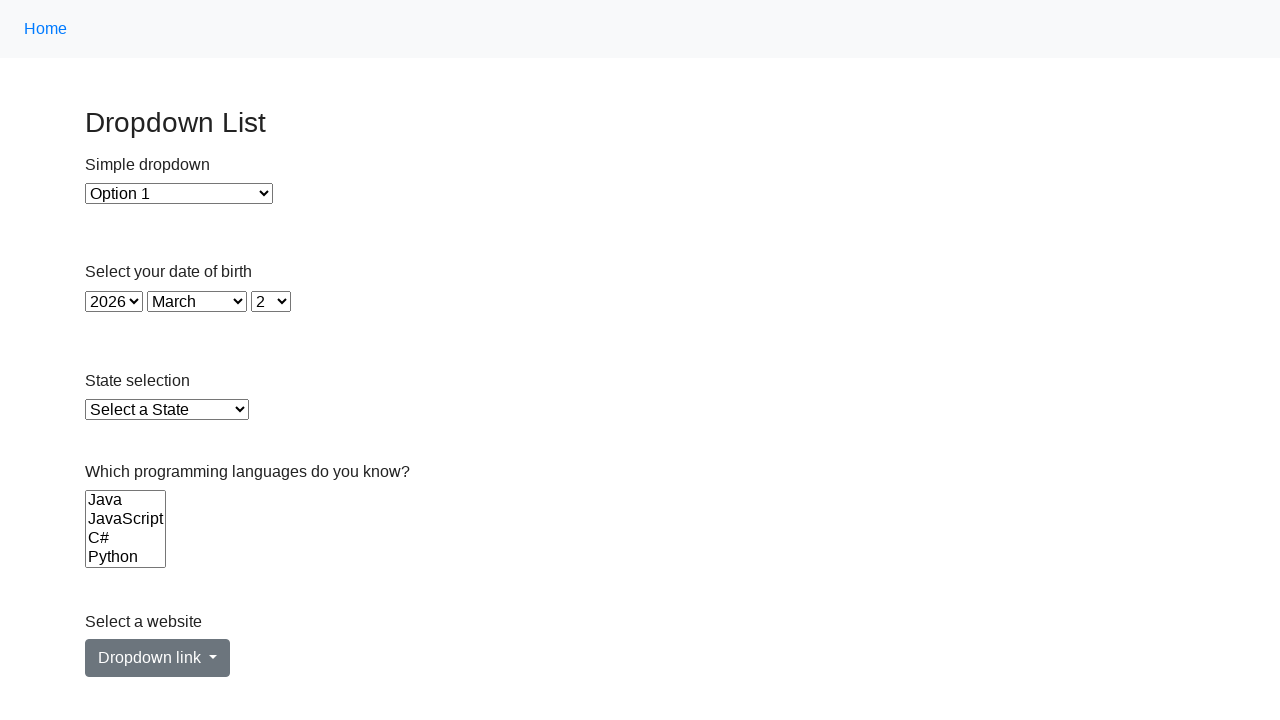

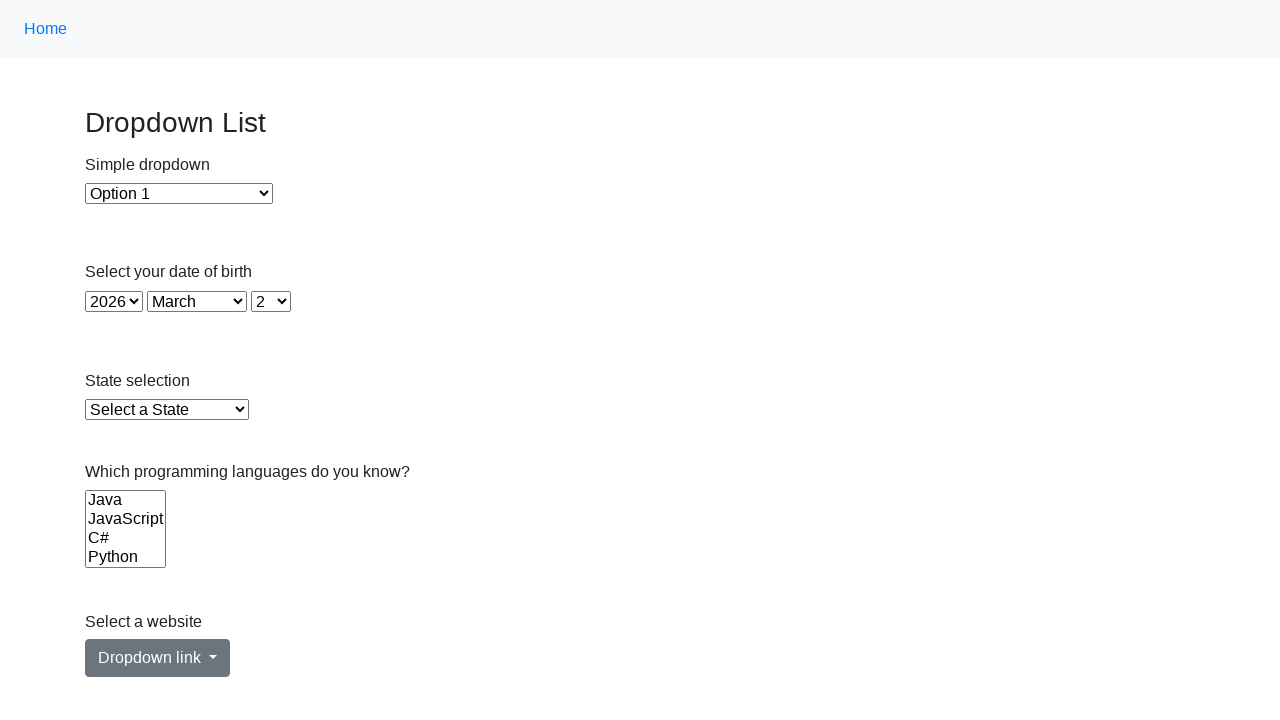